Tests navigation menu interaction on SpiceJet website by hovering over "Add-ons" menu and clicking "Visa Services" submenu item

Starting URL: https://www.spicejet.com/

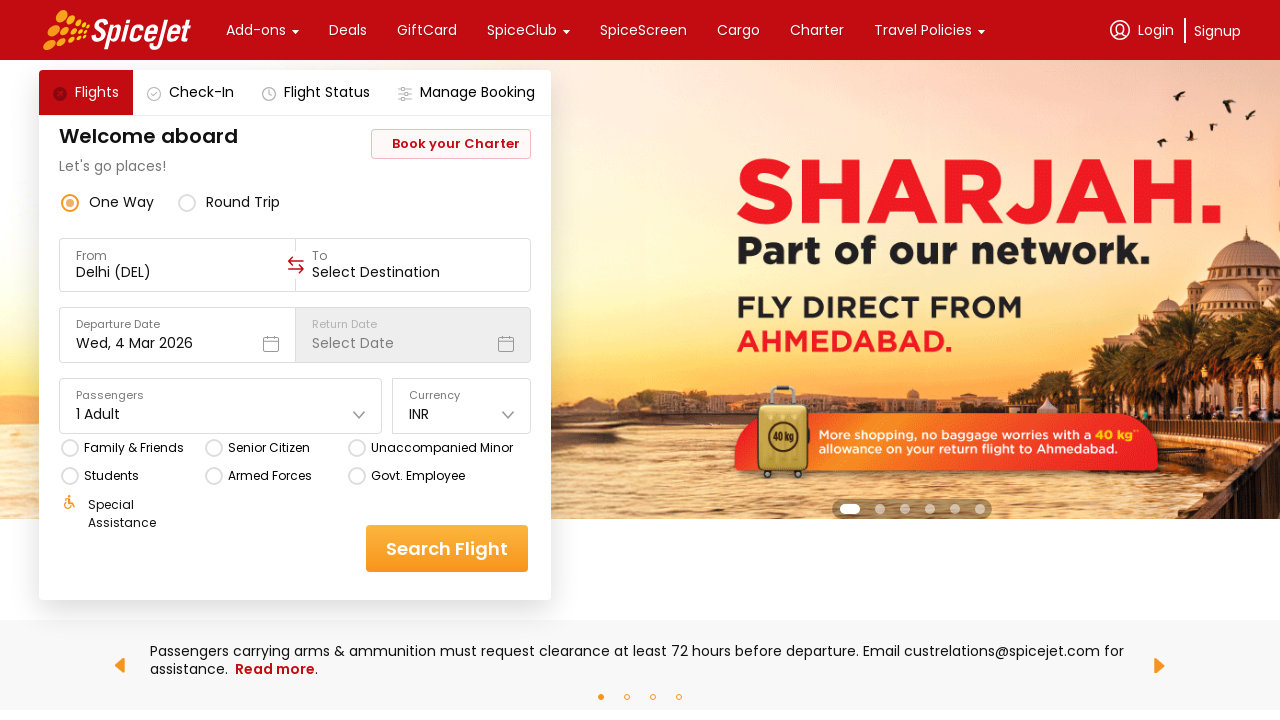

Waited for Add-ons menu to appear
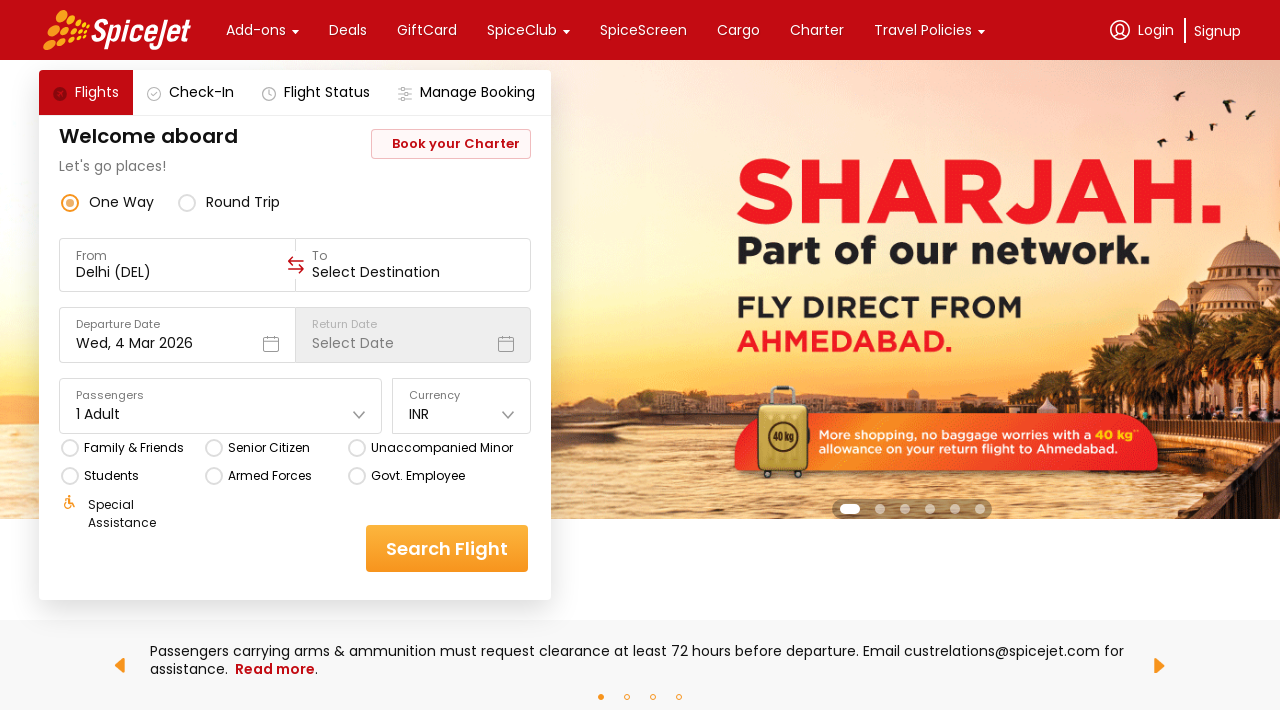

Hovered over Add-ons menu
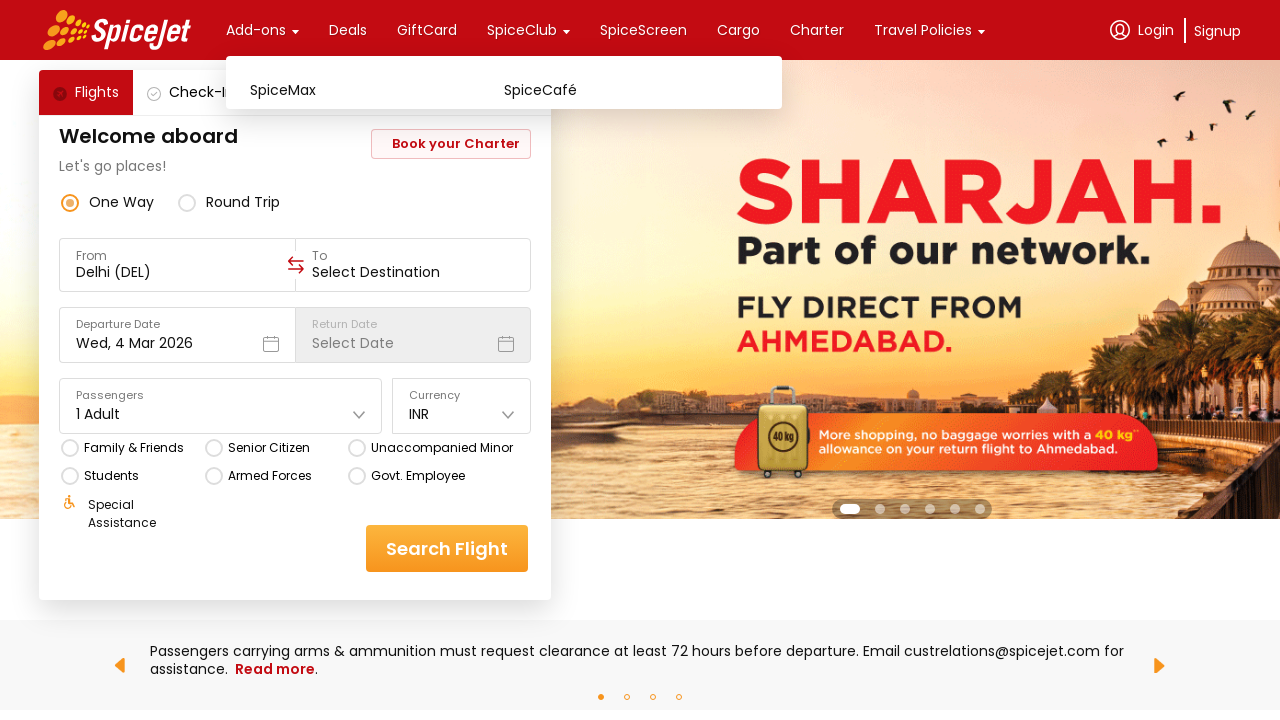

Waited for Visa Services submenu to appear
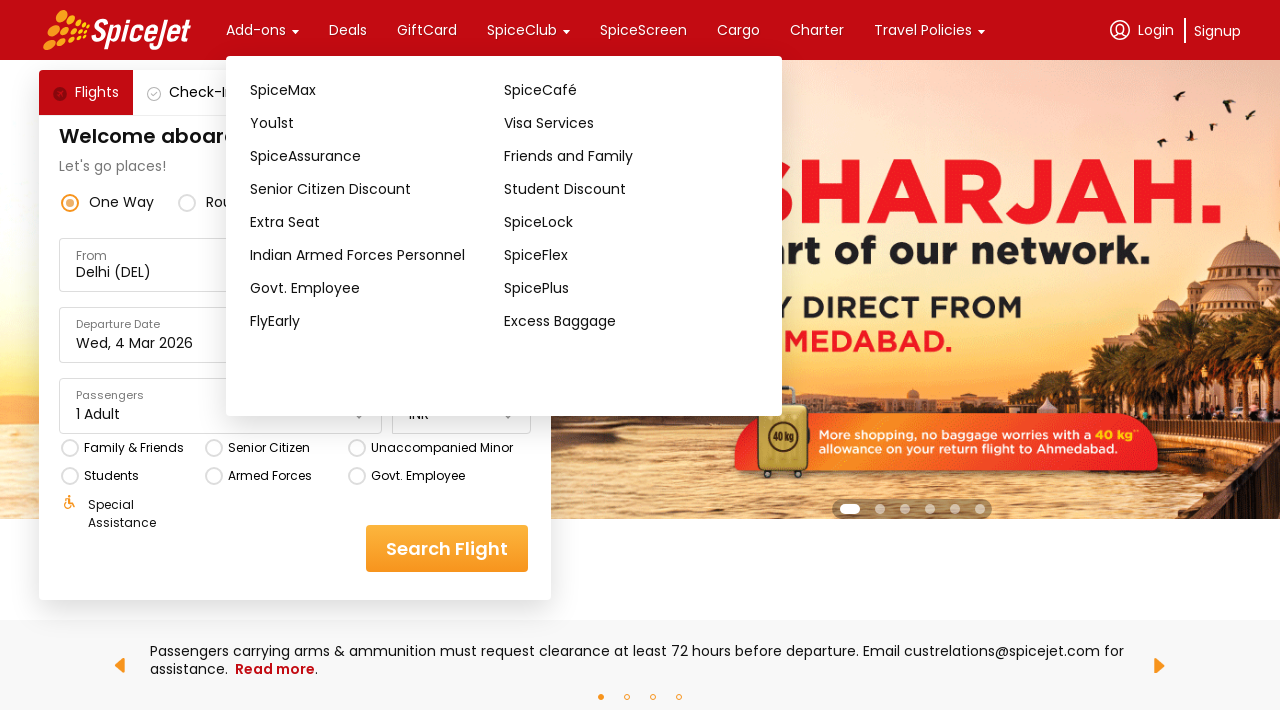

Clicked on Visa Services submenu item
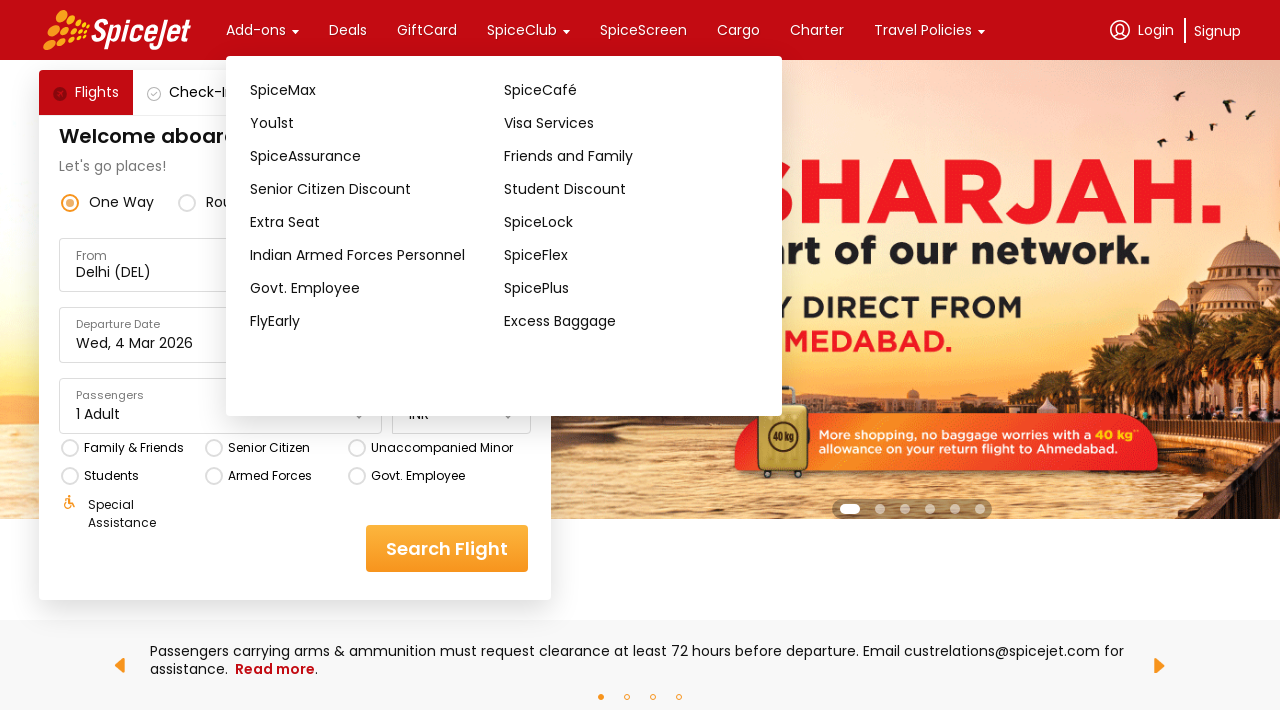

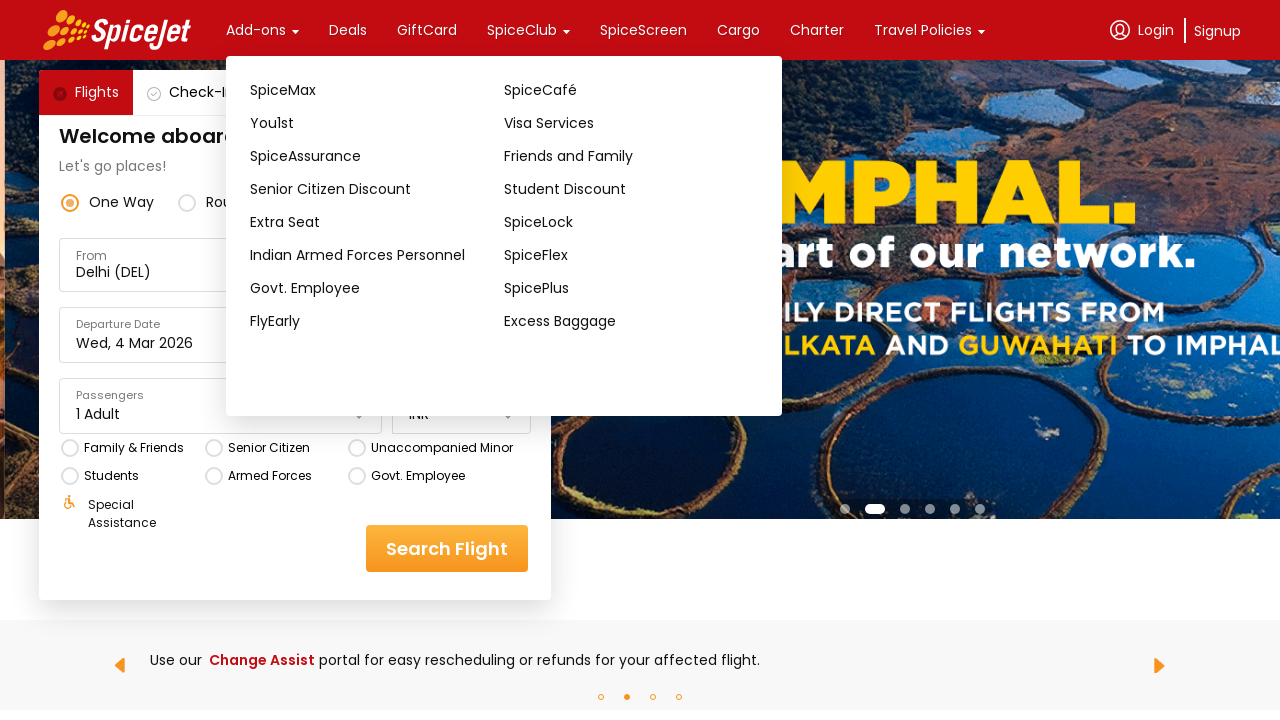